Tests JavaScript alert functionality by entering a name, triggering an alert, verifying the alert message, and accepting it

Starting URL: https://rahulshettyacademy.com/AutomationPractice/

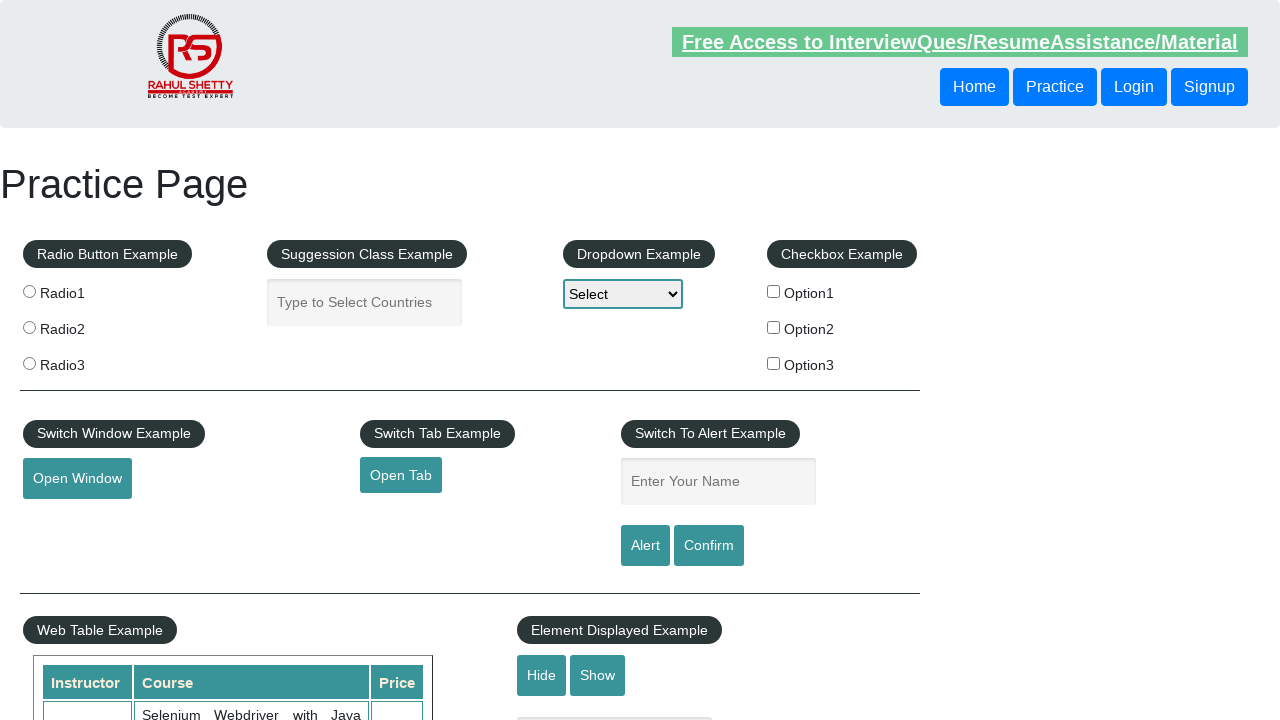

Filled name field with 'Gaurav' on #name
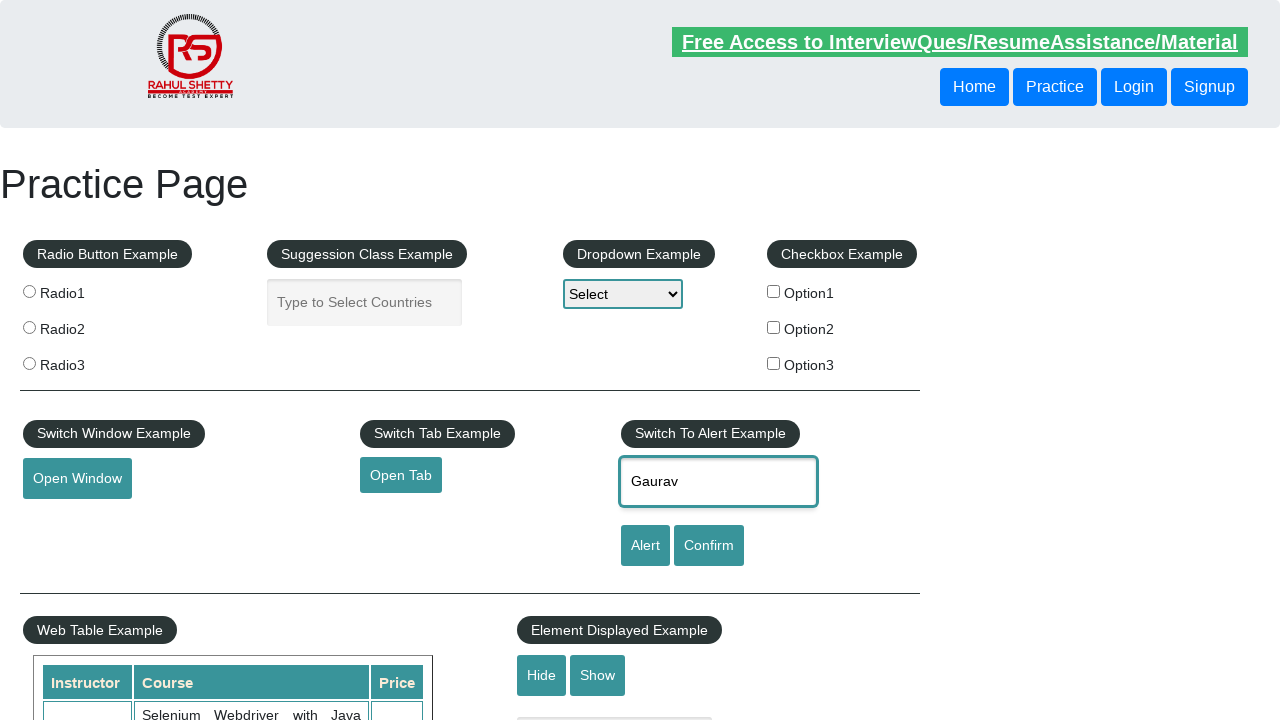

Clicked alert button to trigger JavaScript alert at (645, 546) on #alertbtn
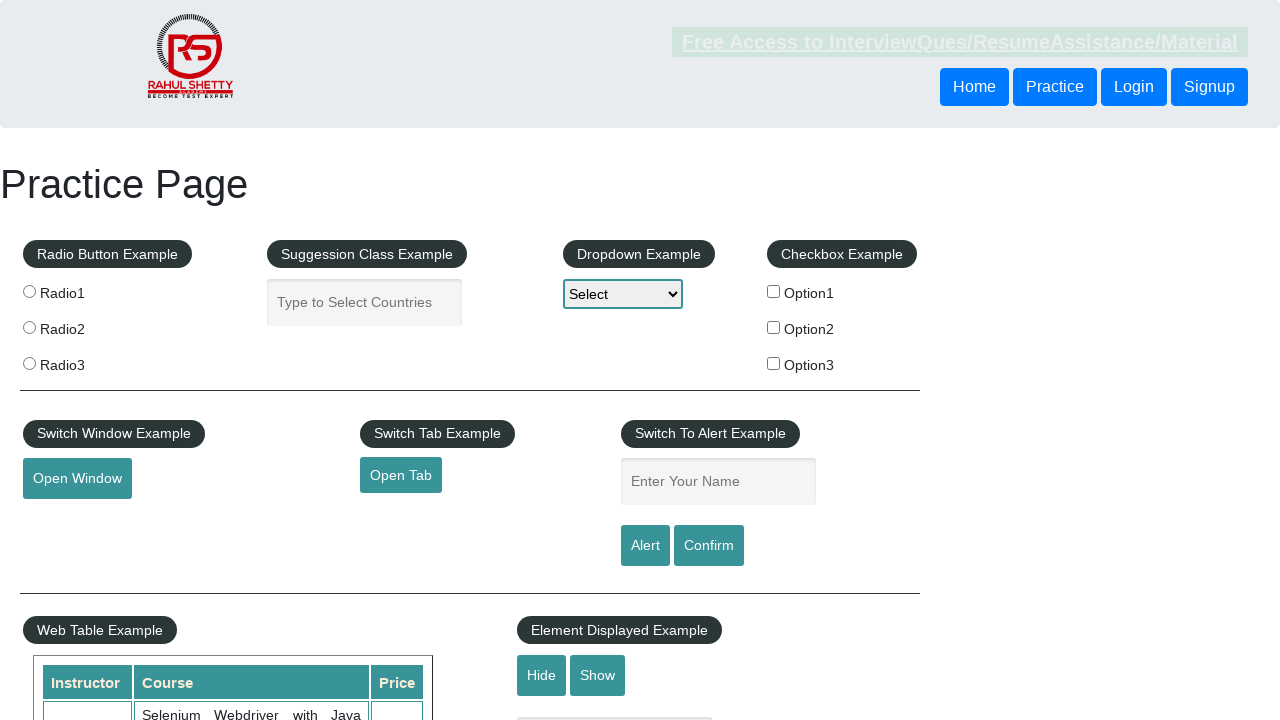

Set up dialog handler to accept alert
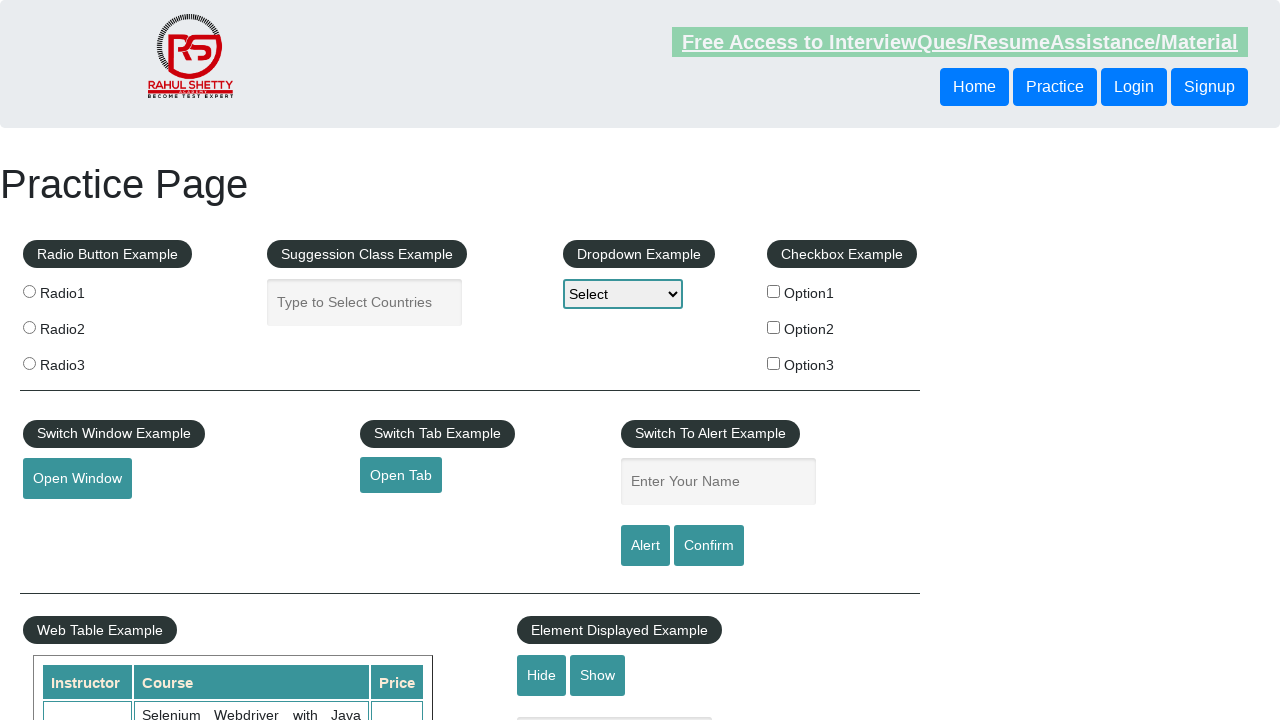

Waited for alert to be processed
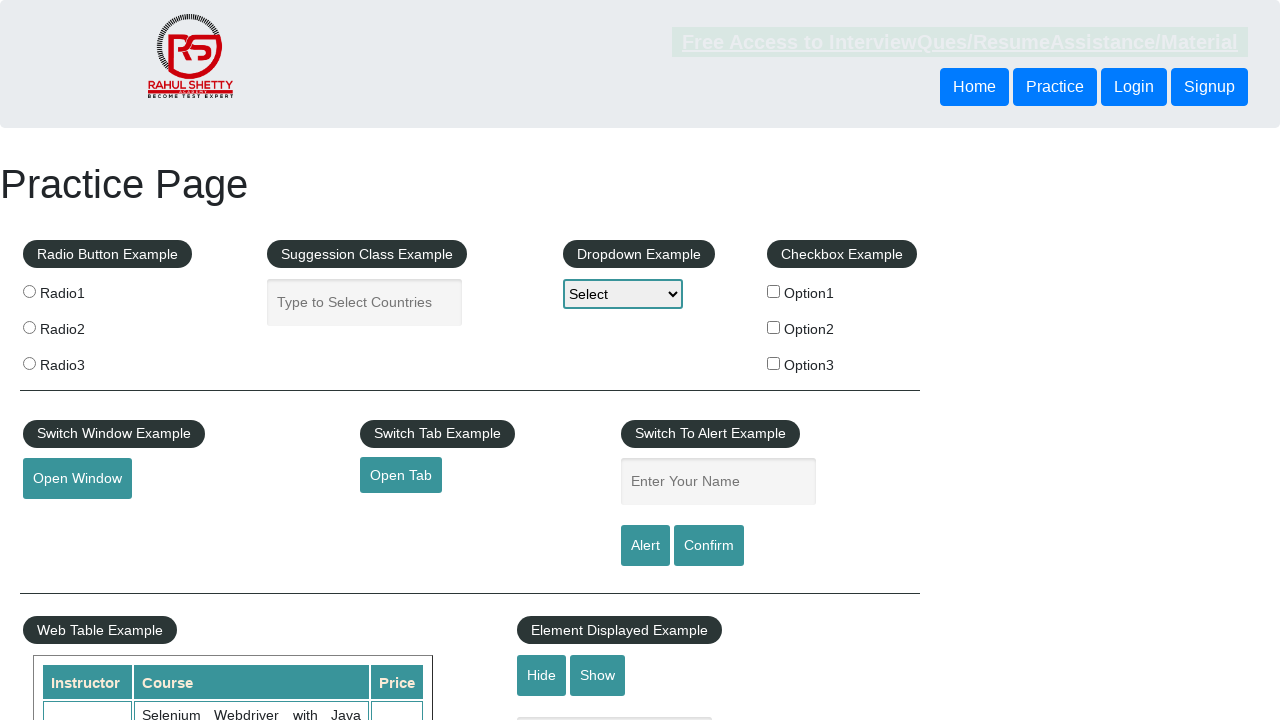

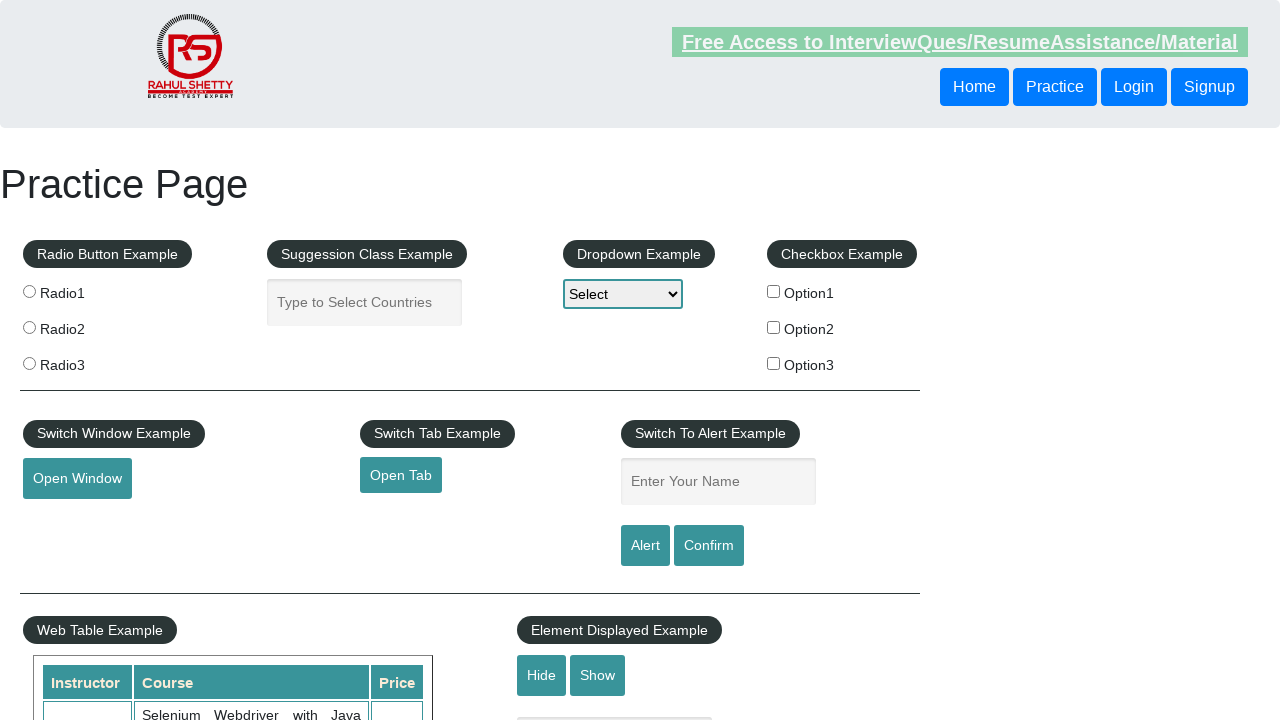